Tests double-click functionality by entering text in a field and double-clicking a button to copy the text to another field

Starting URL: https://w3schools.com/tags/tryit.asp?filename=tryhtml5_ev_ondblclick3

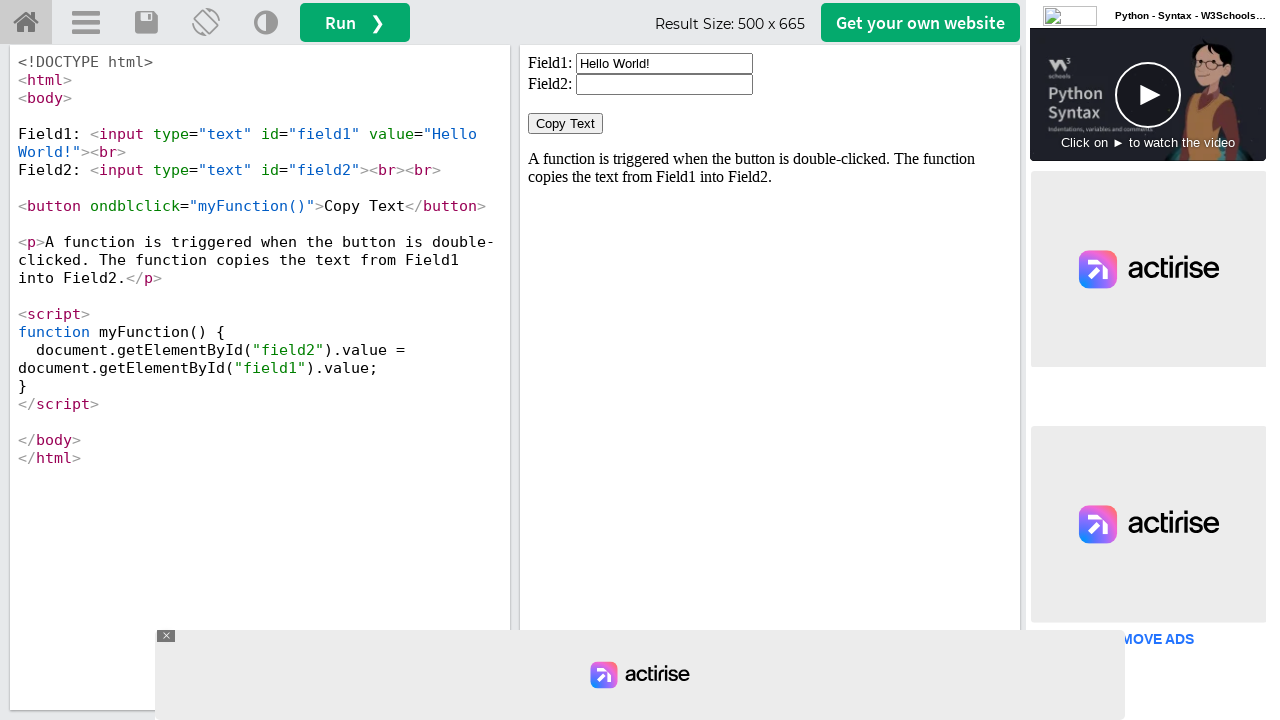

Located iframe containing the demo
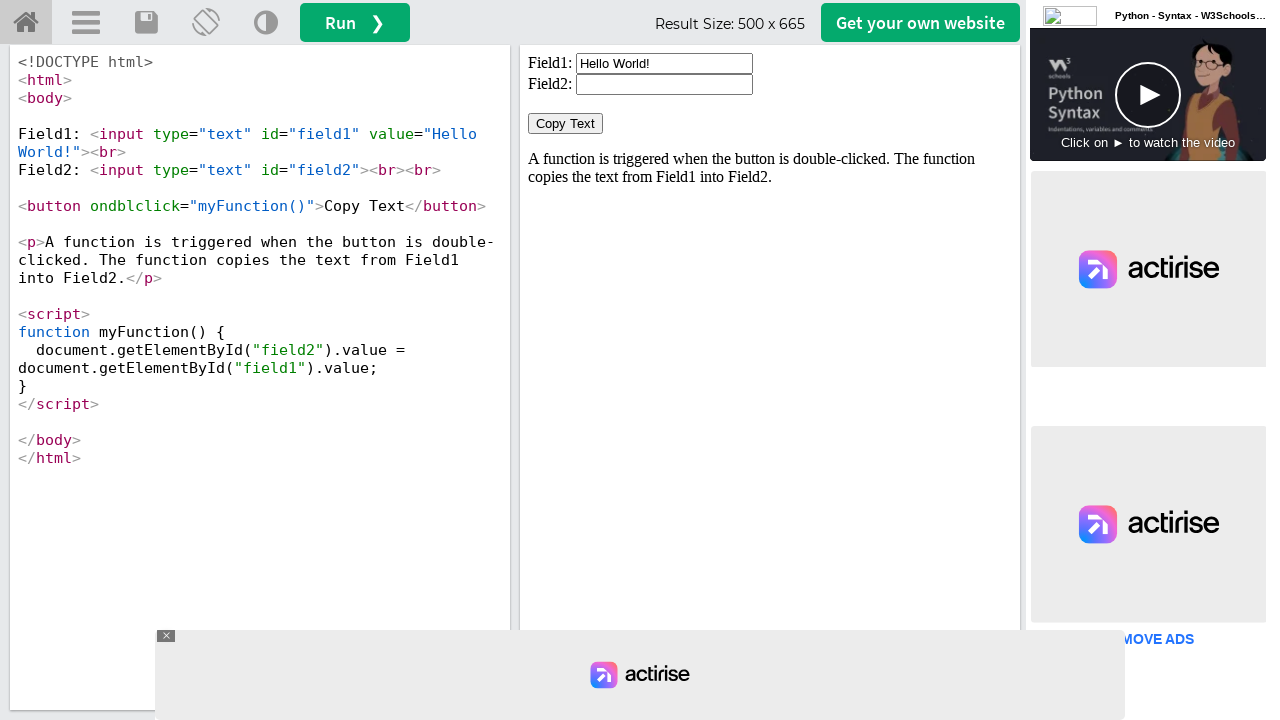

Located first input field
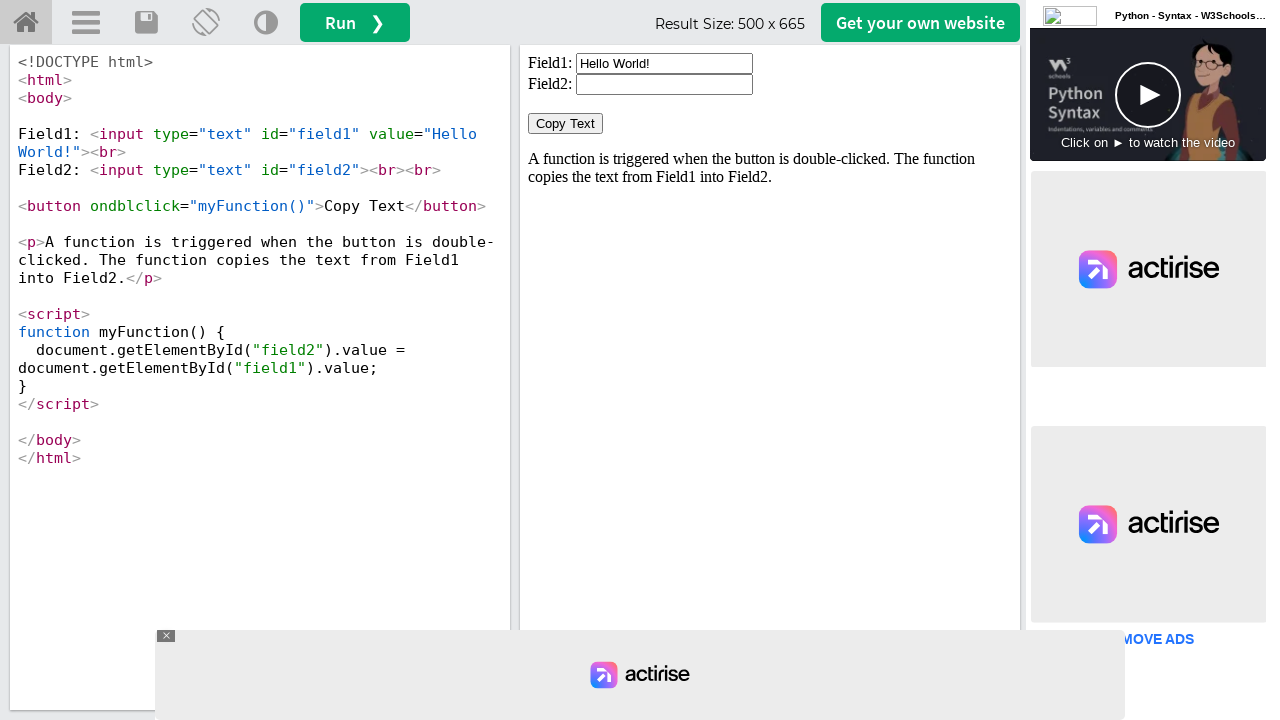

Cleared the first input field on iframe#iframeResult >> internal:control=enter-frame >> input#field1
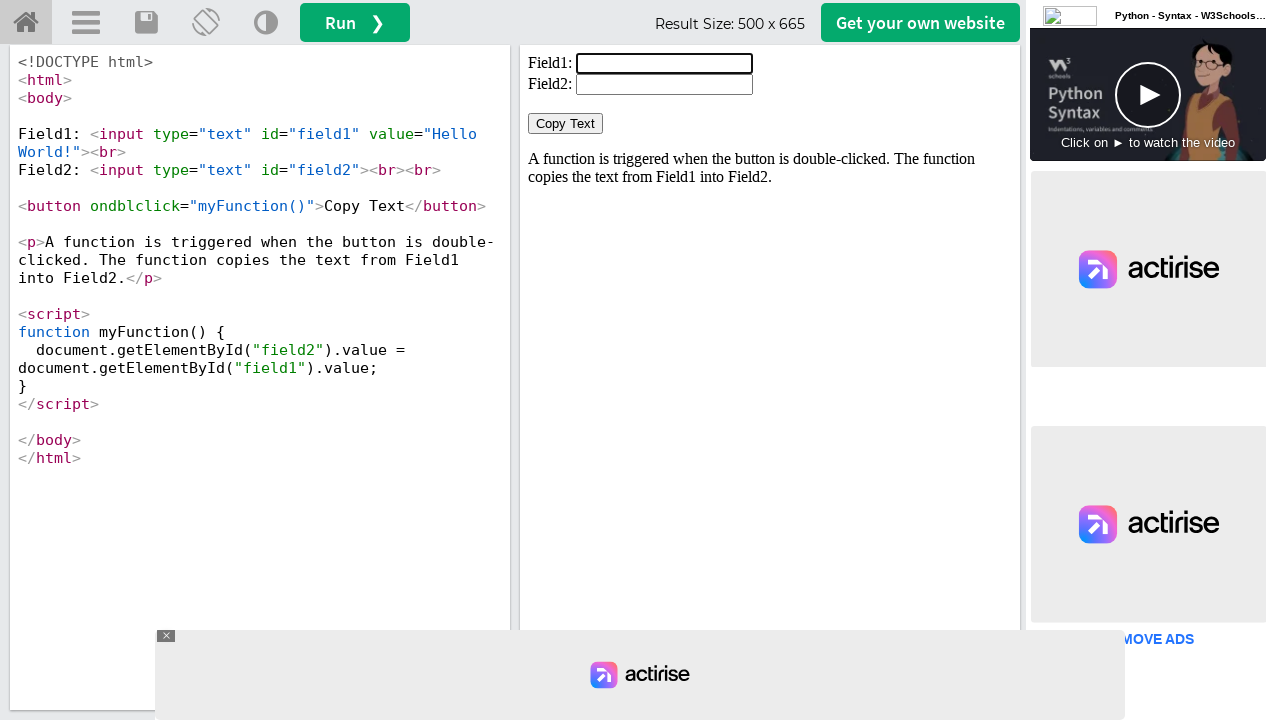

Filled first input field with 'Welcome to Selenium' on iframe#iframeResult >> internal:control=enter-frame >> input#field1
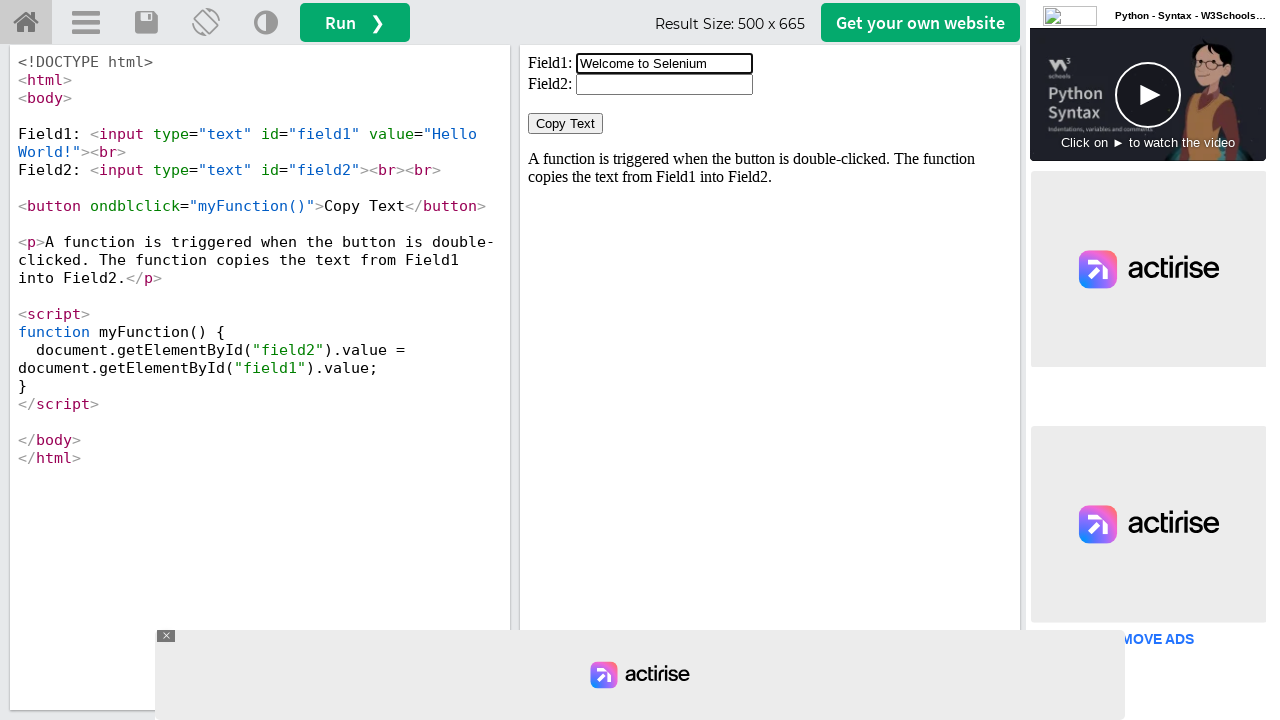

Located 'Copy Text' button
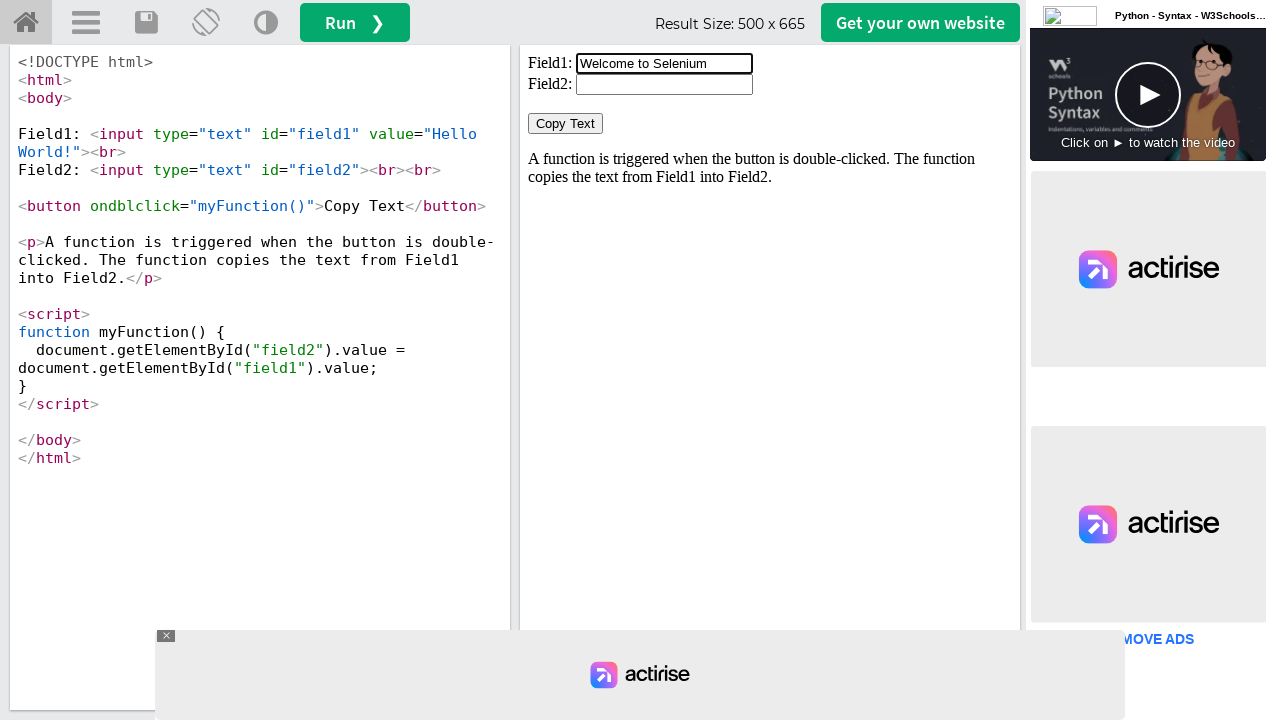

Double-clicked the 'Copy Text' button to copy text to another field at (566, 124) on iframe#iframeResult >> internal:control=enter-frame >> button:has-text('Copy Tex
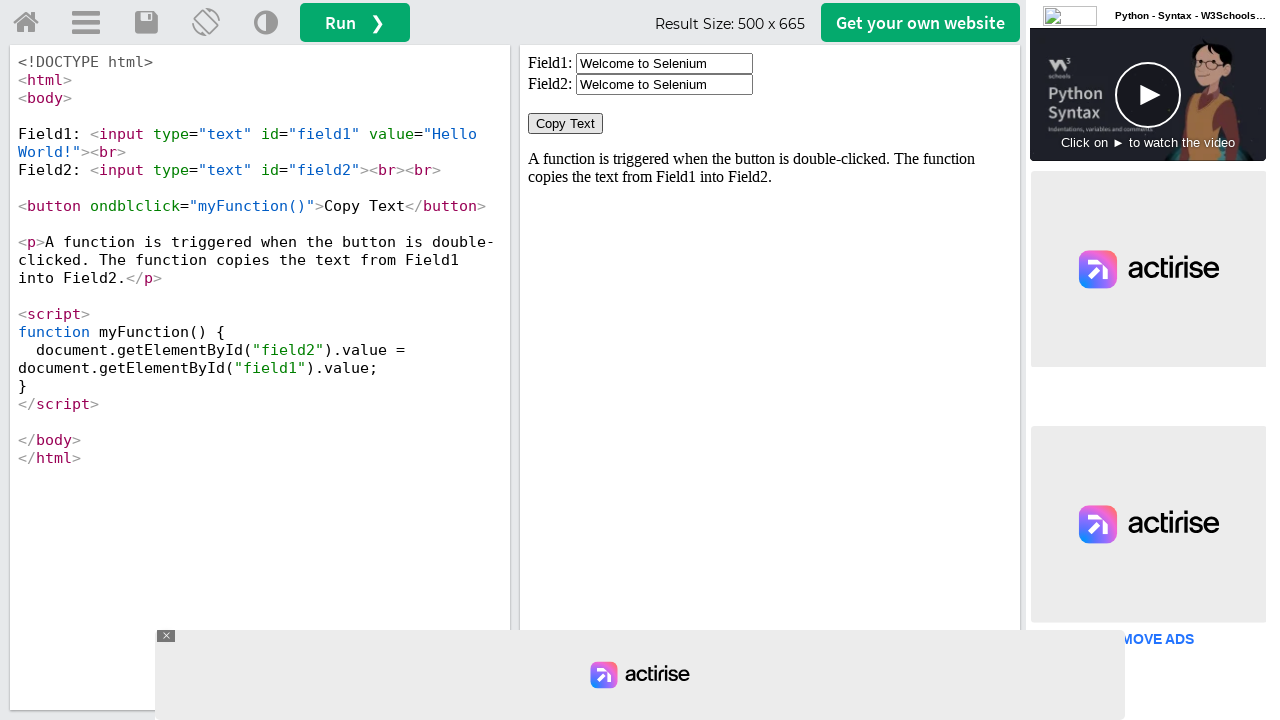

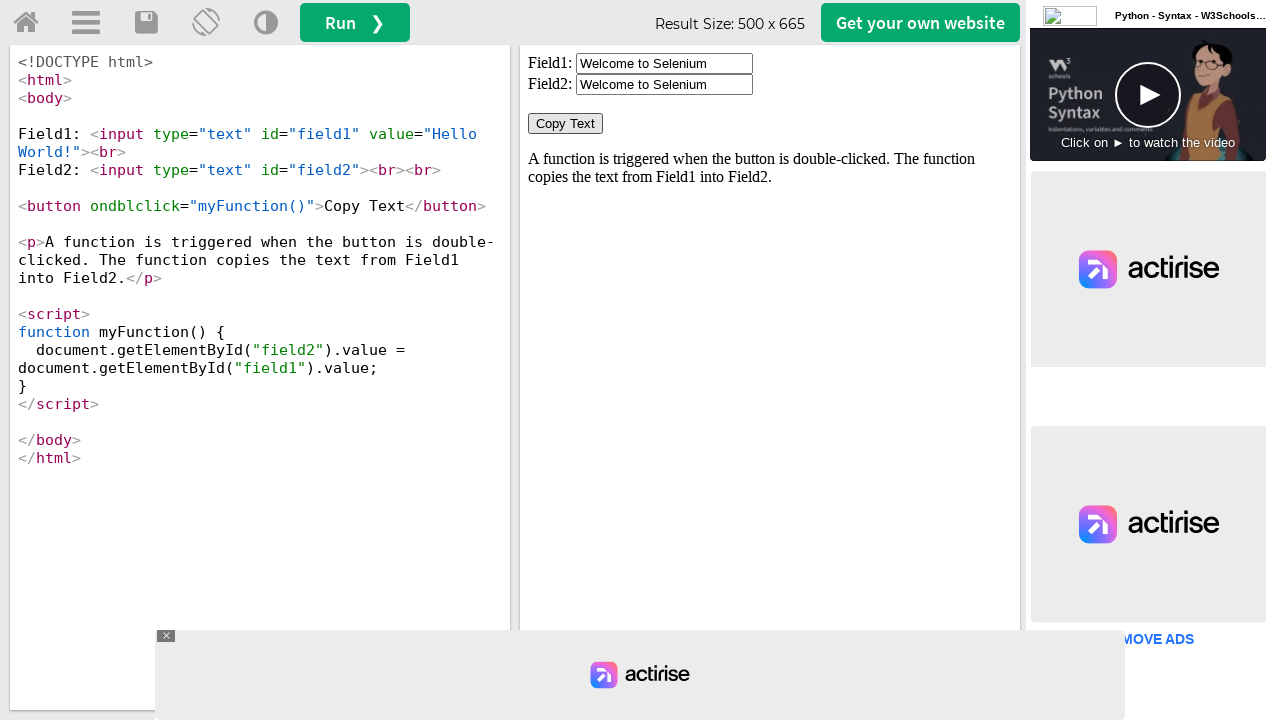